Tests accepting a JavaScript alert dialog by clicking a button that triggers the alert and accepting it

Starting URL: https://automationfc.github.io/basic-form/index.html

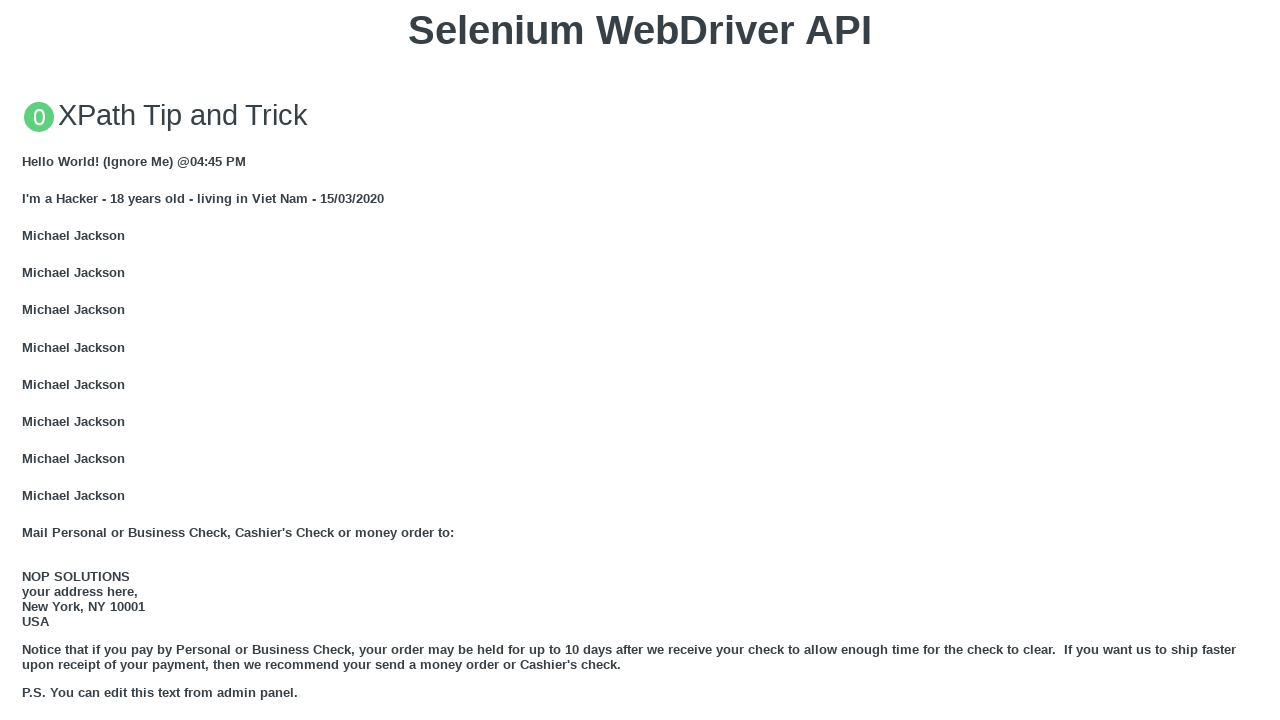

Waited for alert button to be visible
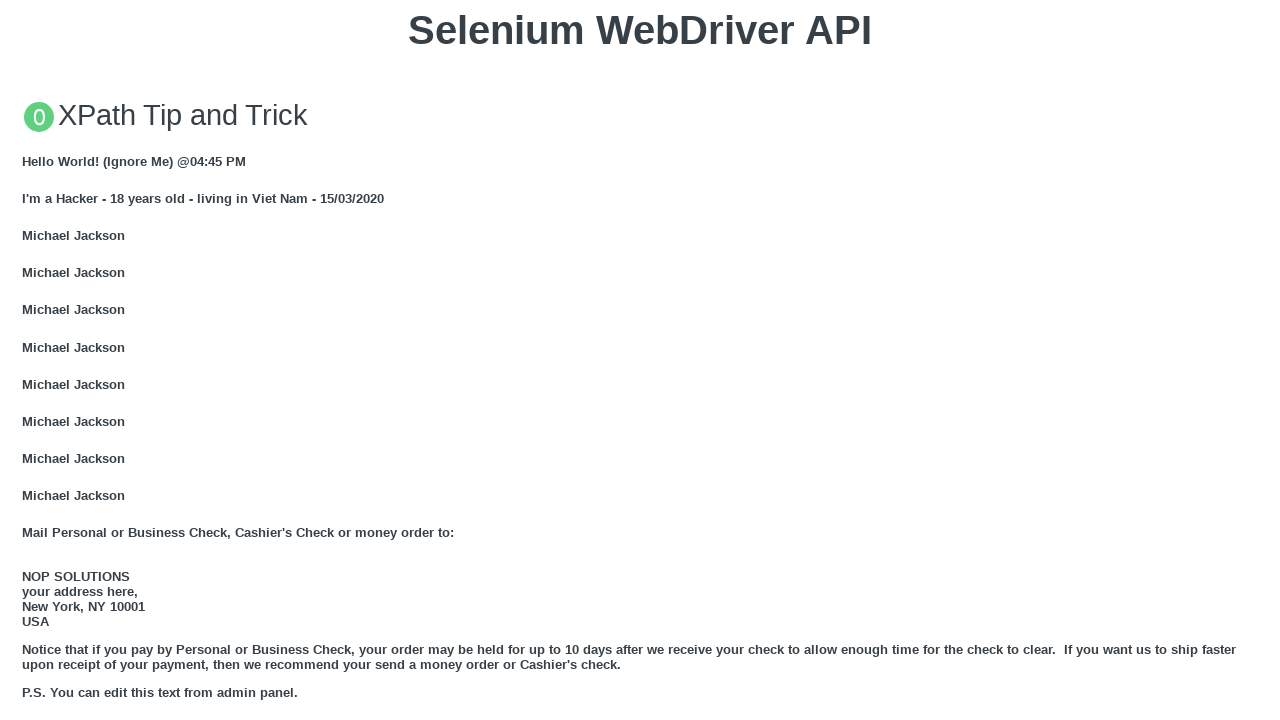

Set up alert handler to accept dialogs
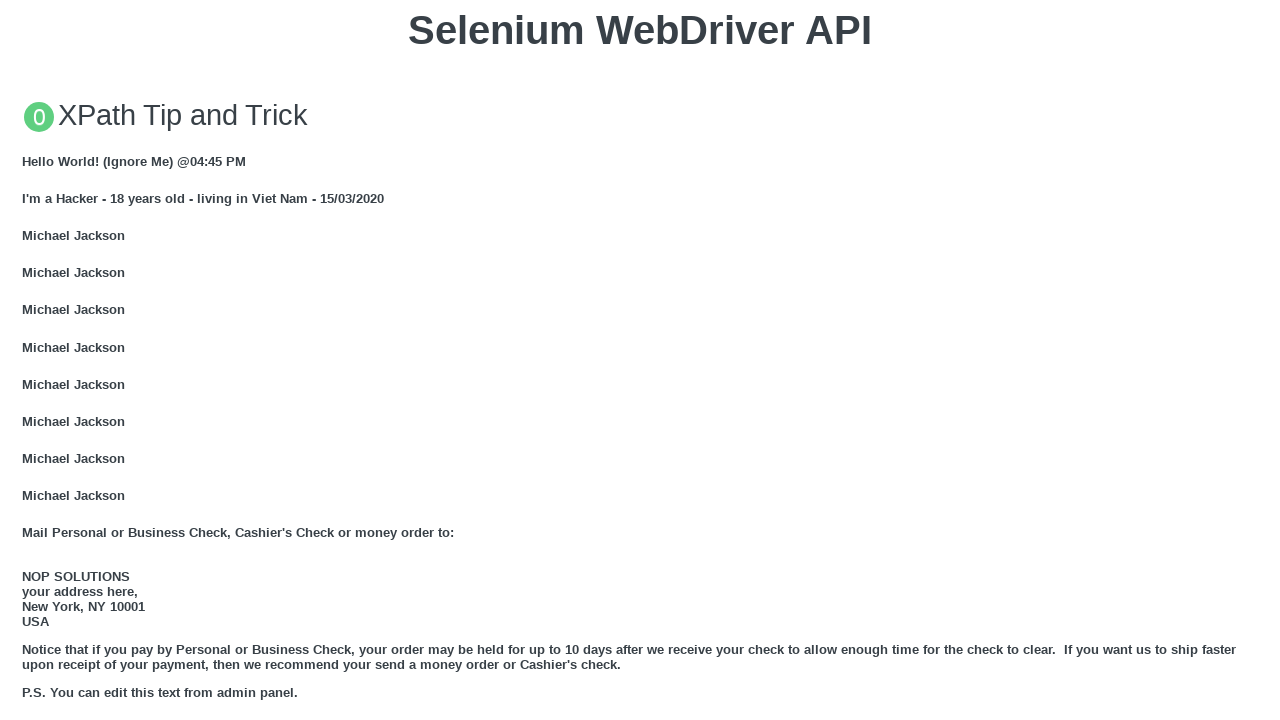

Clicked button to trigger JavaScript alert at (640, 360) on button[onclick='jsAlert()']
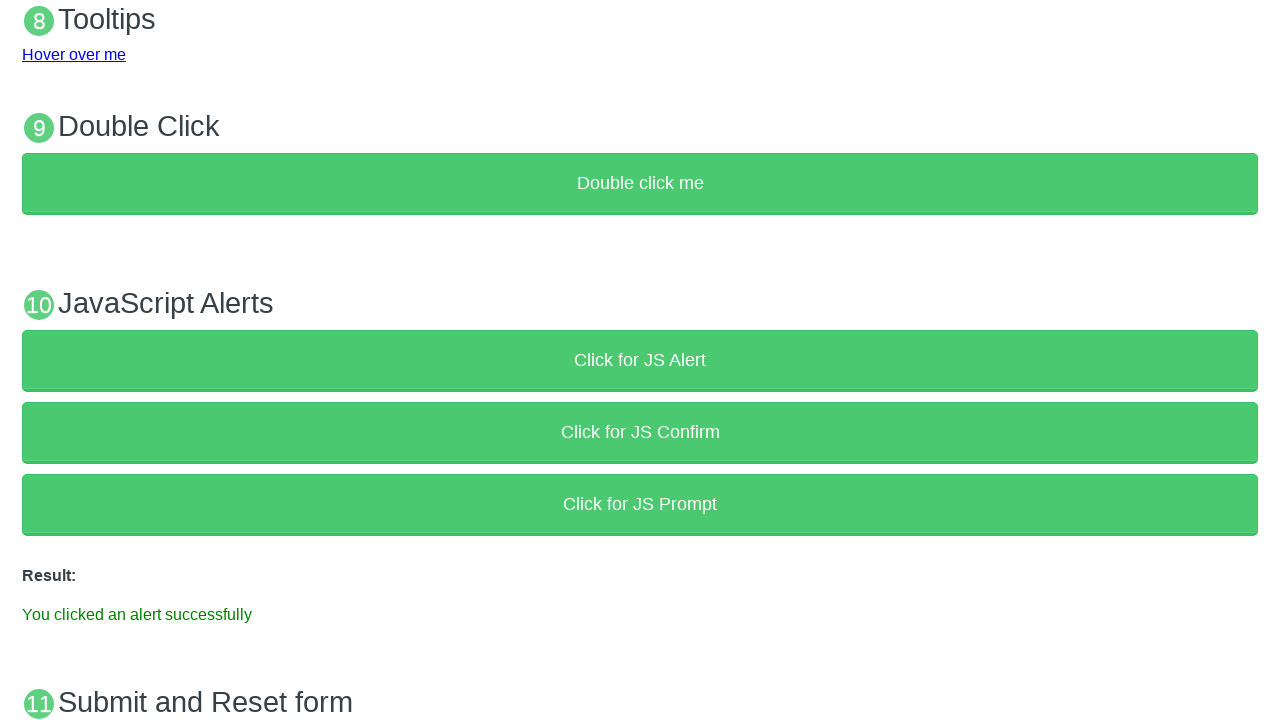

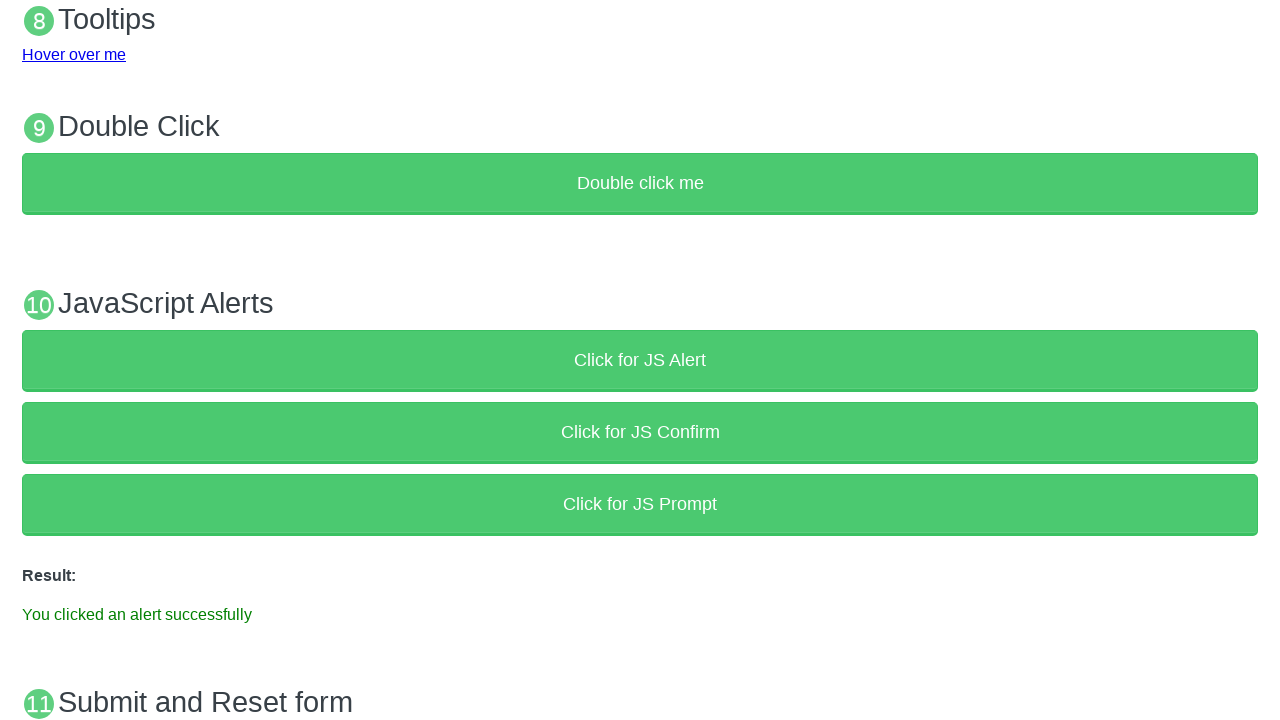